Opens the VWO application homepage and verifies that the login page loads correctly by checking the page title equals "Login - VWO"

Starting URL: https://app.vwo.com

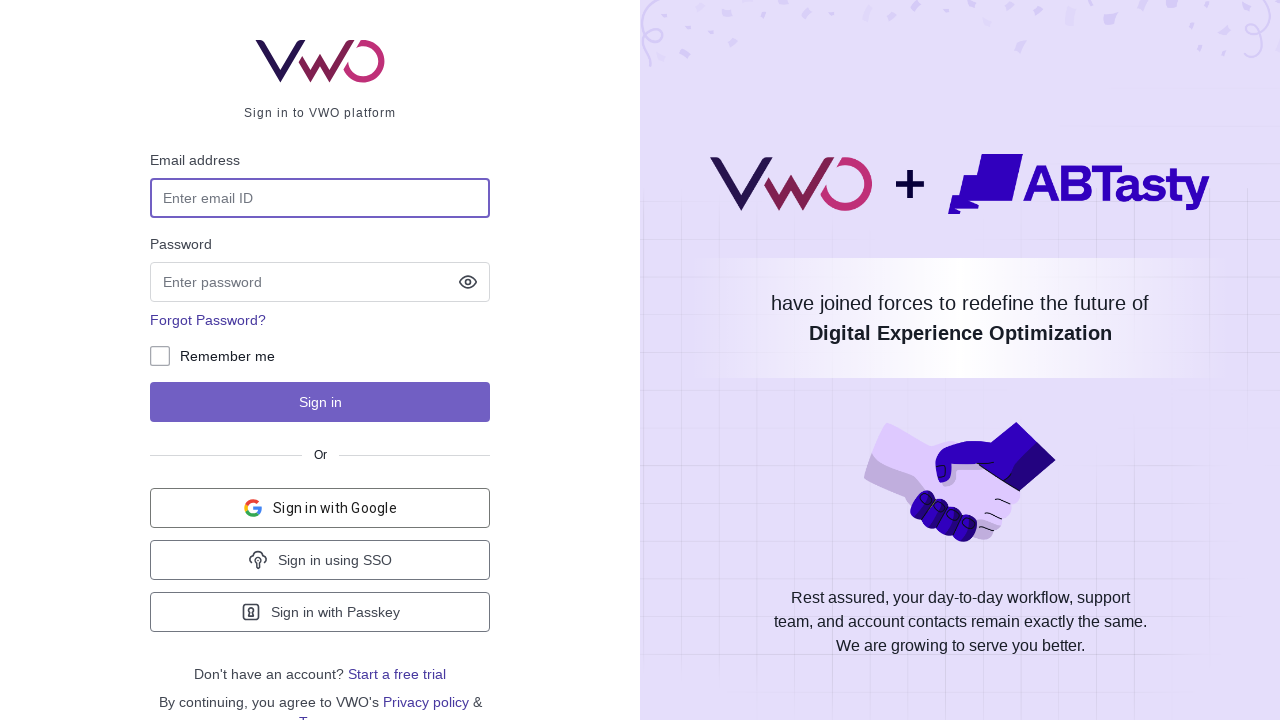

Set viewport to 1920x1080
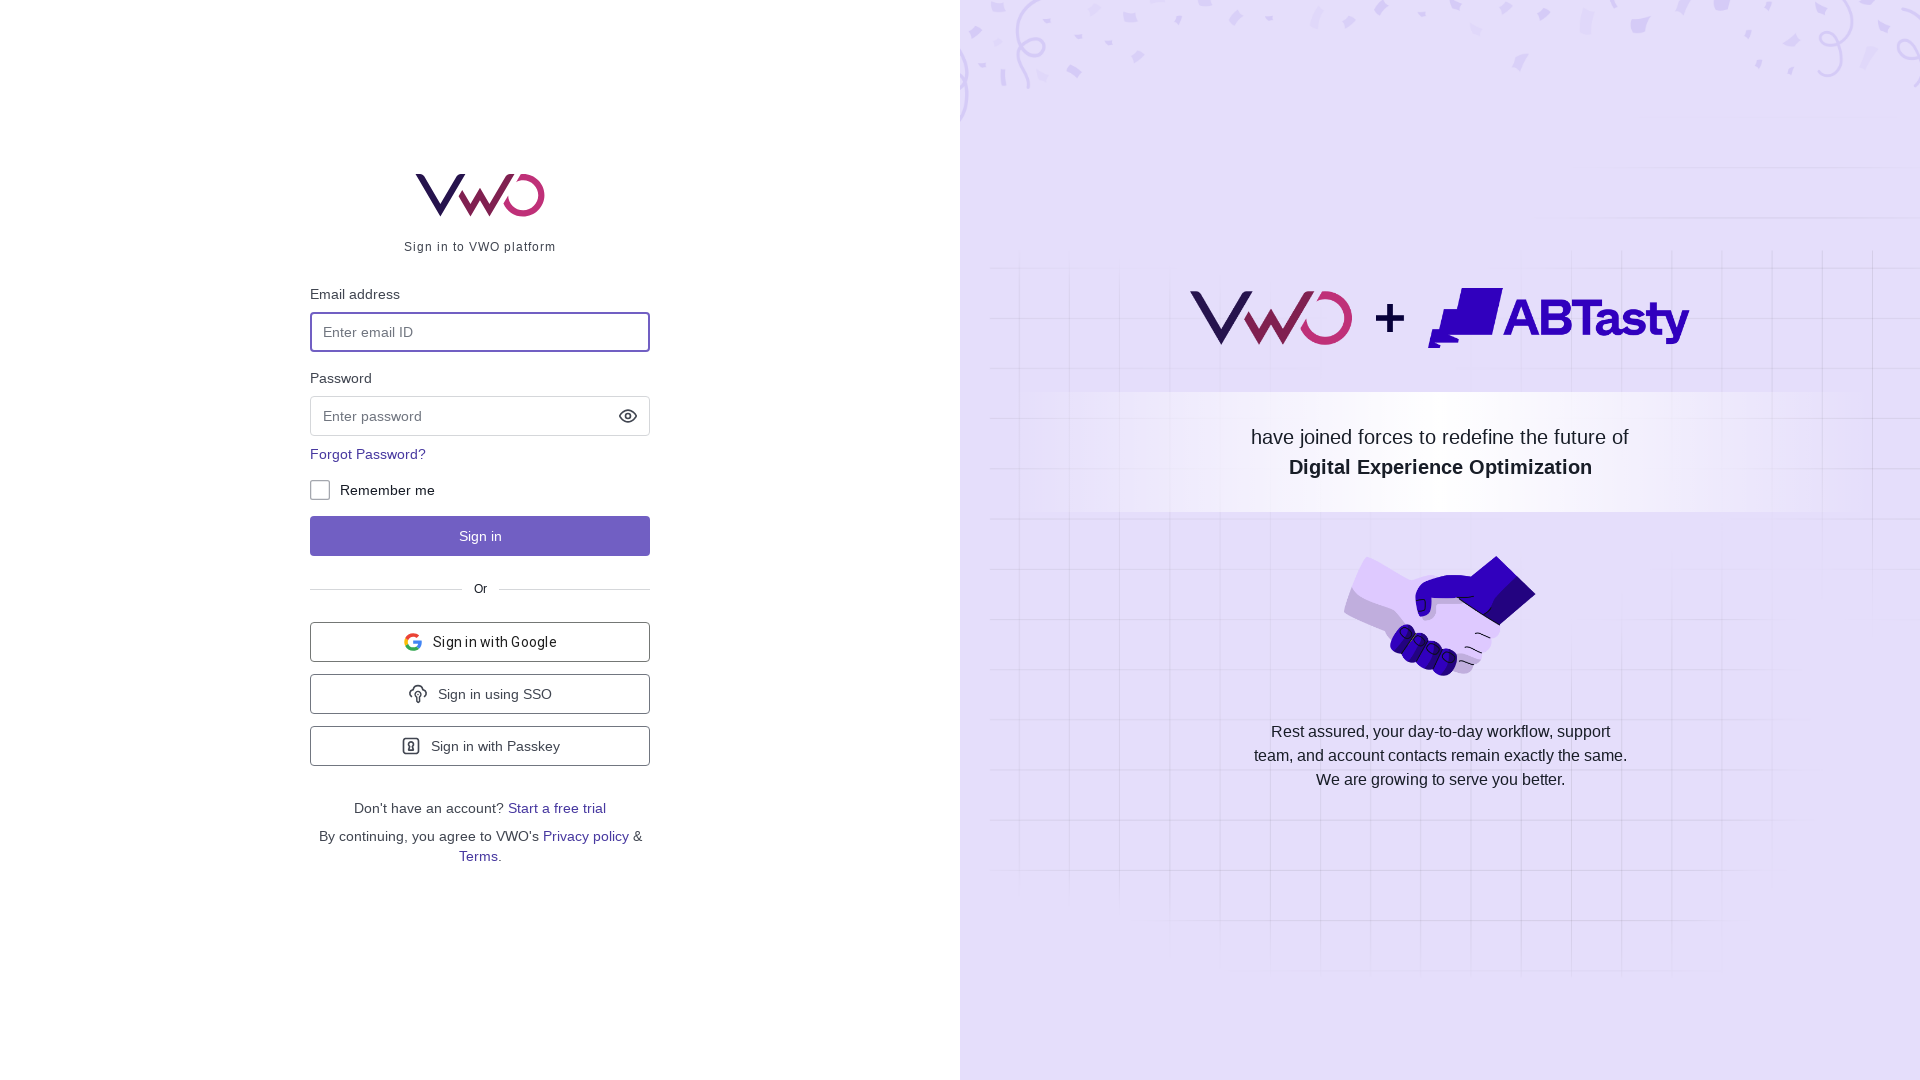

Retrieved and printed page title
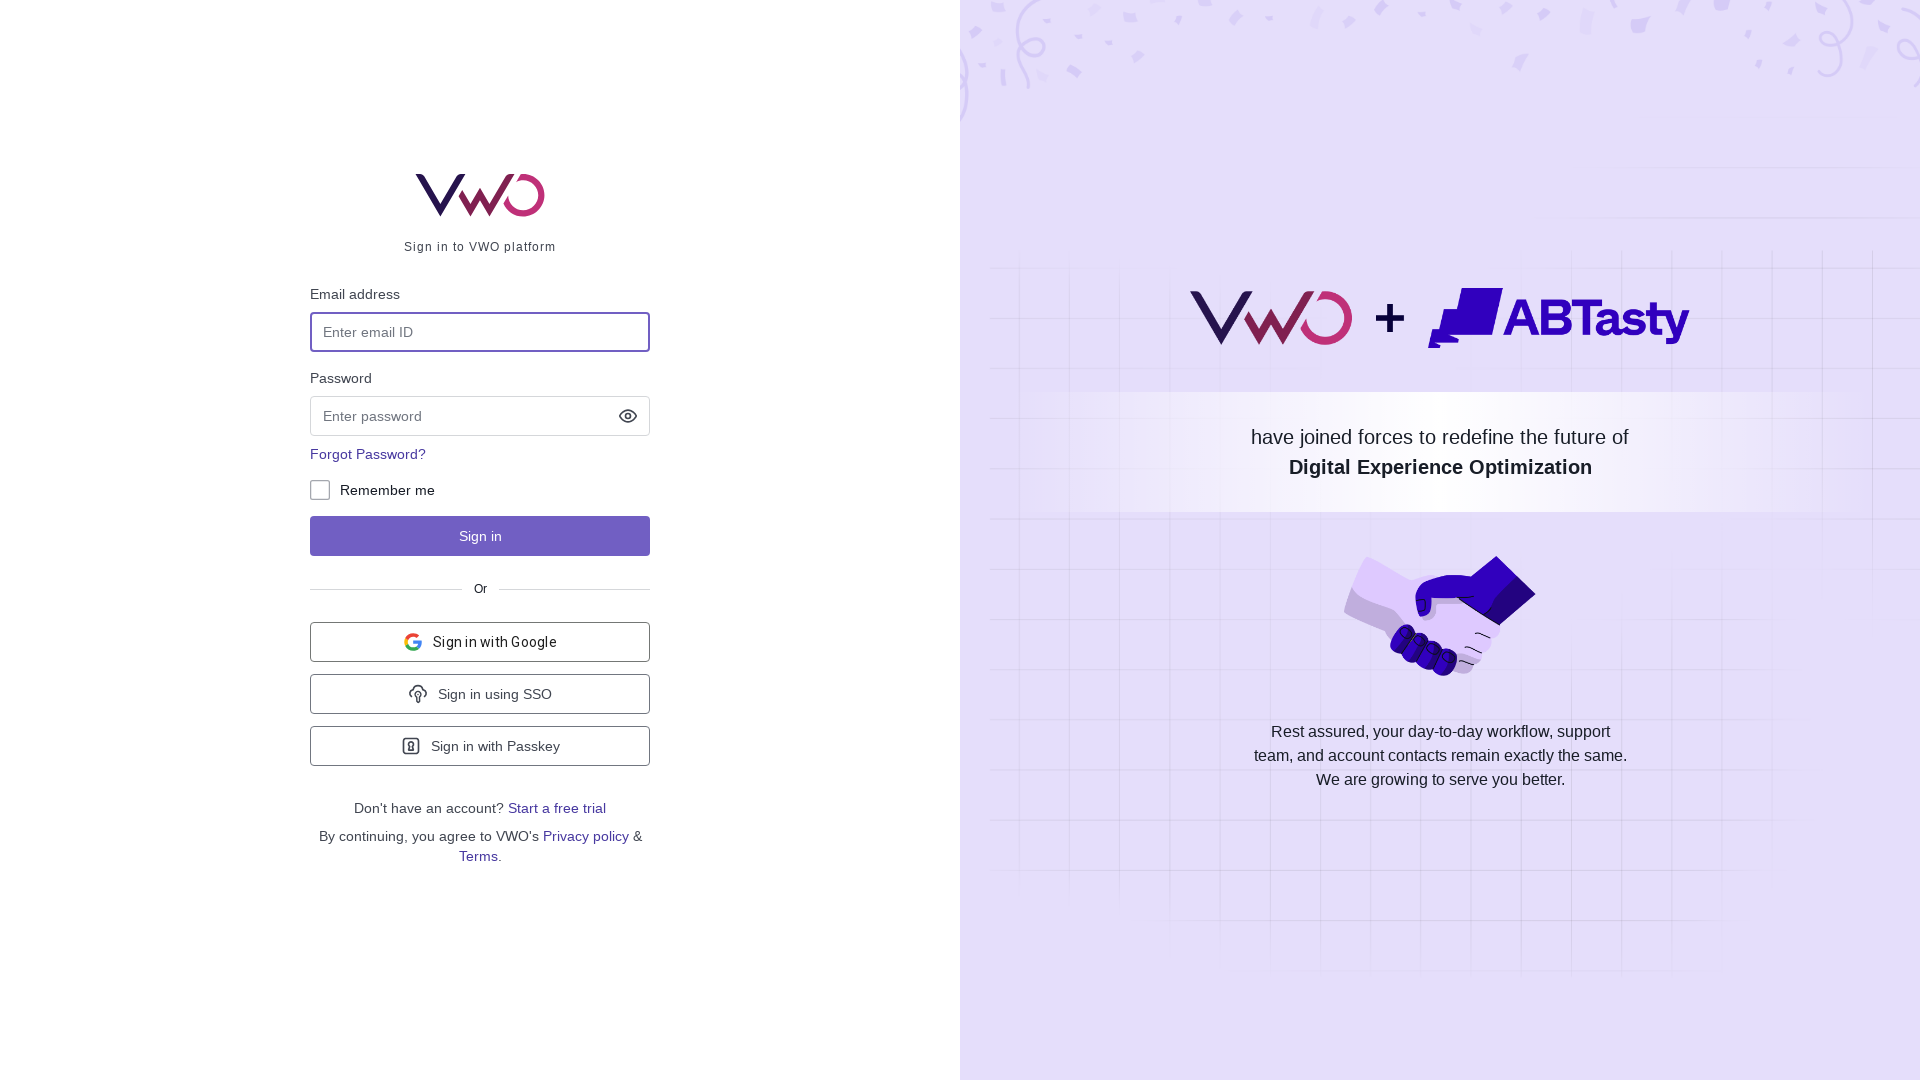

Verified page title equals 'Login - VWO'
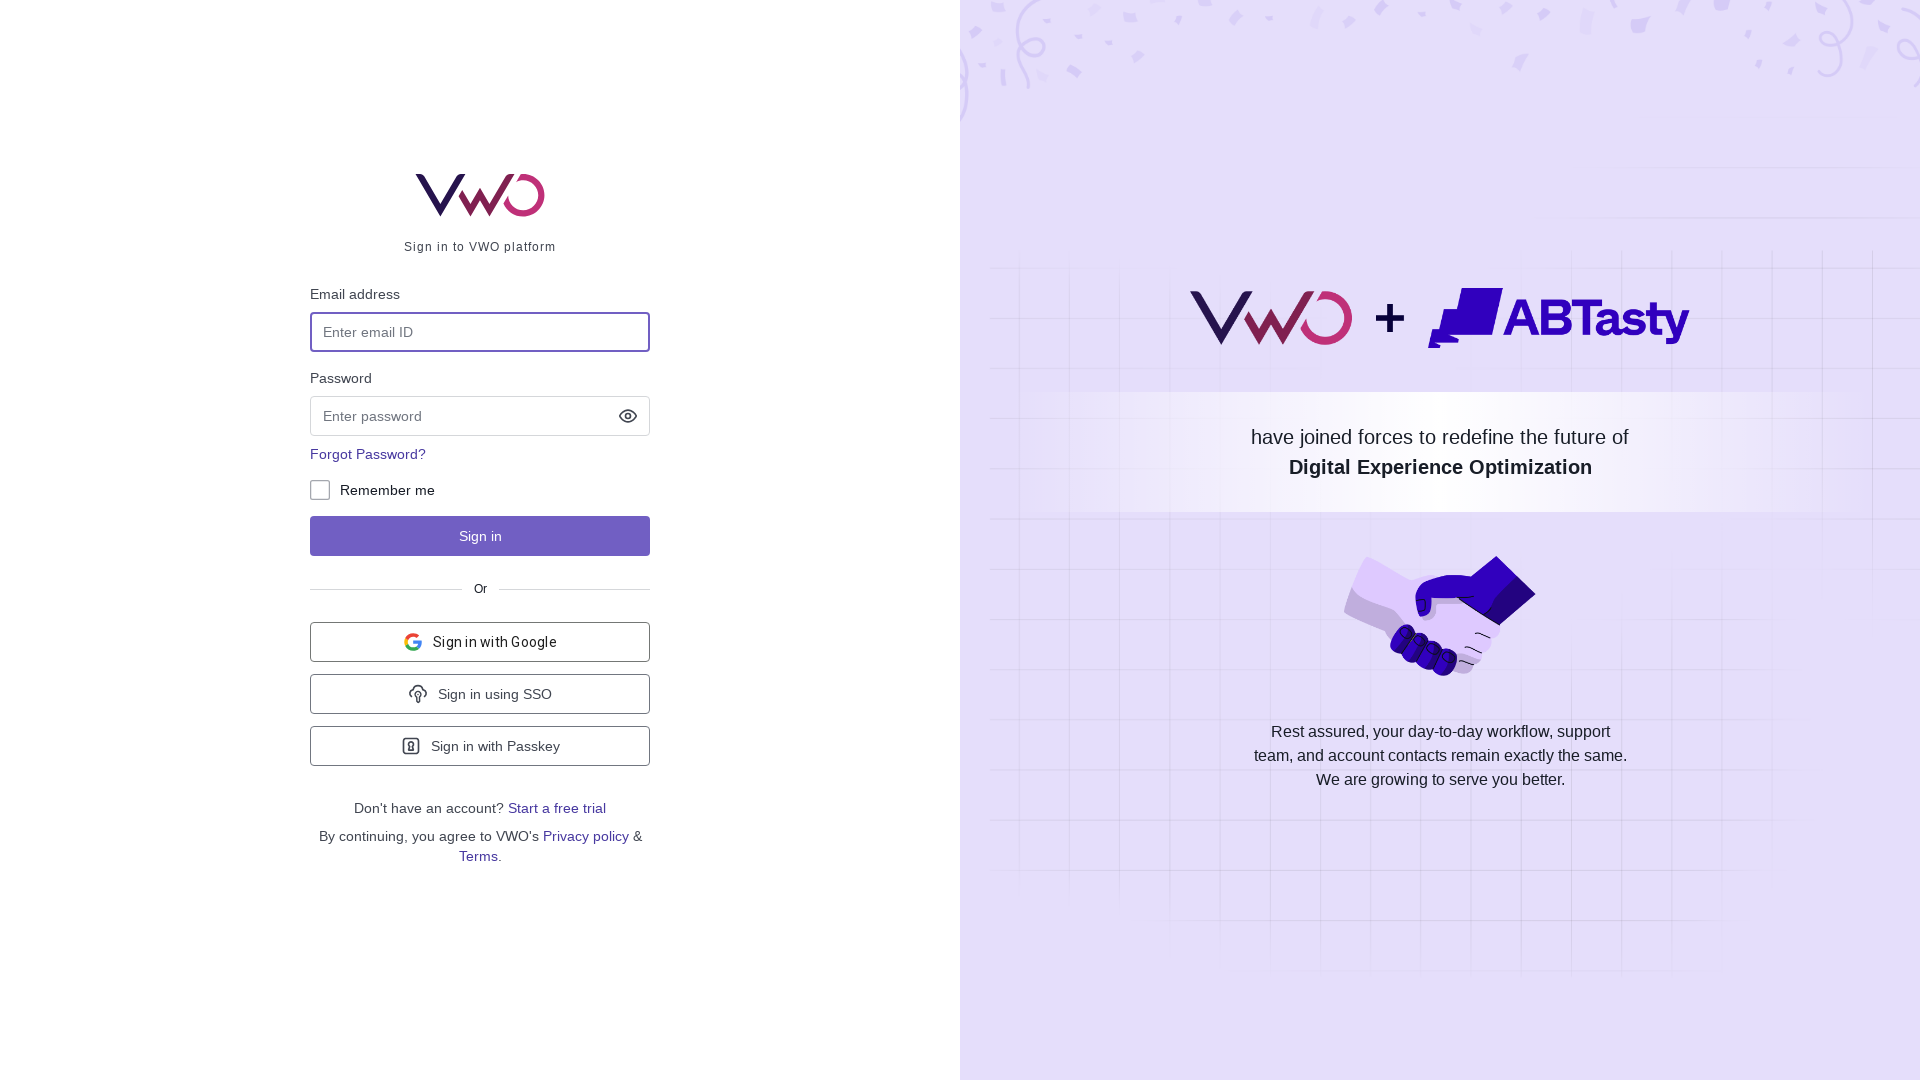

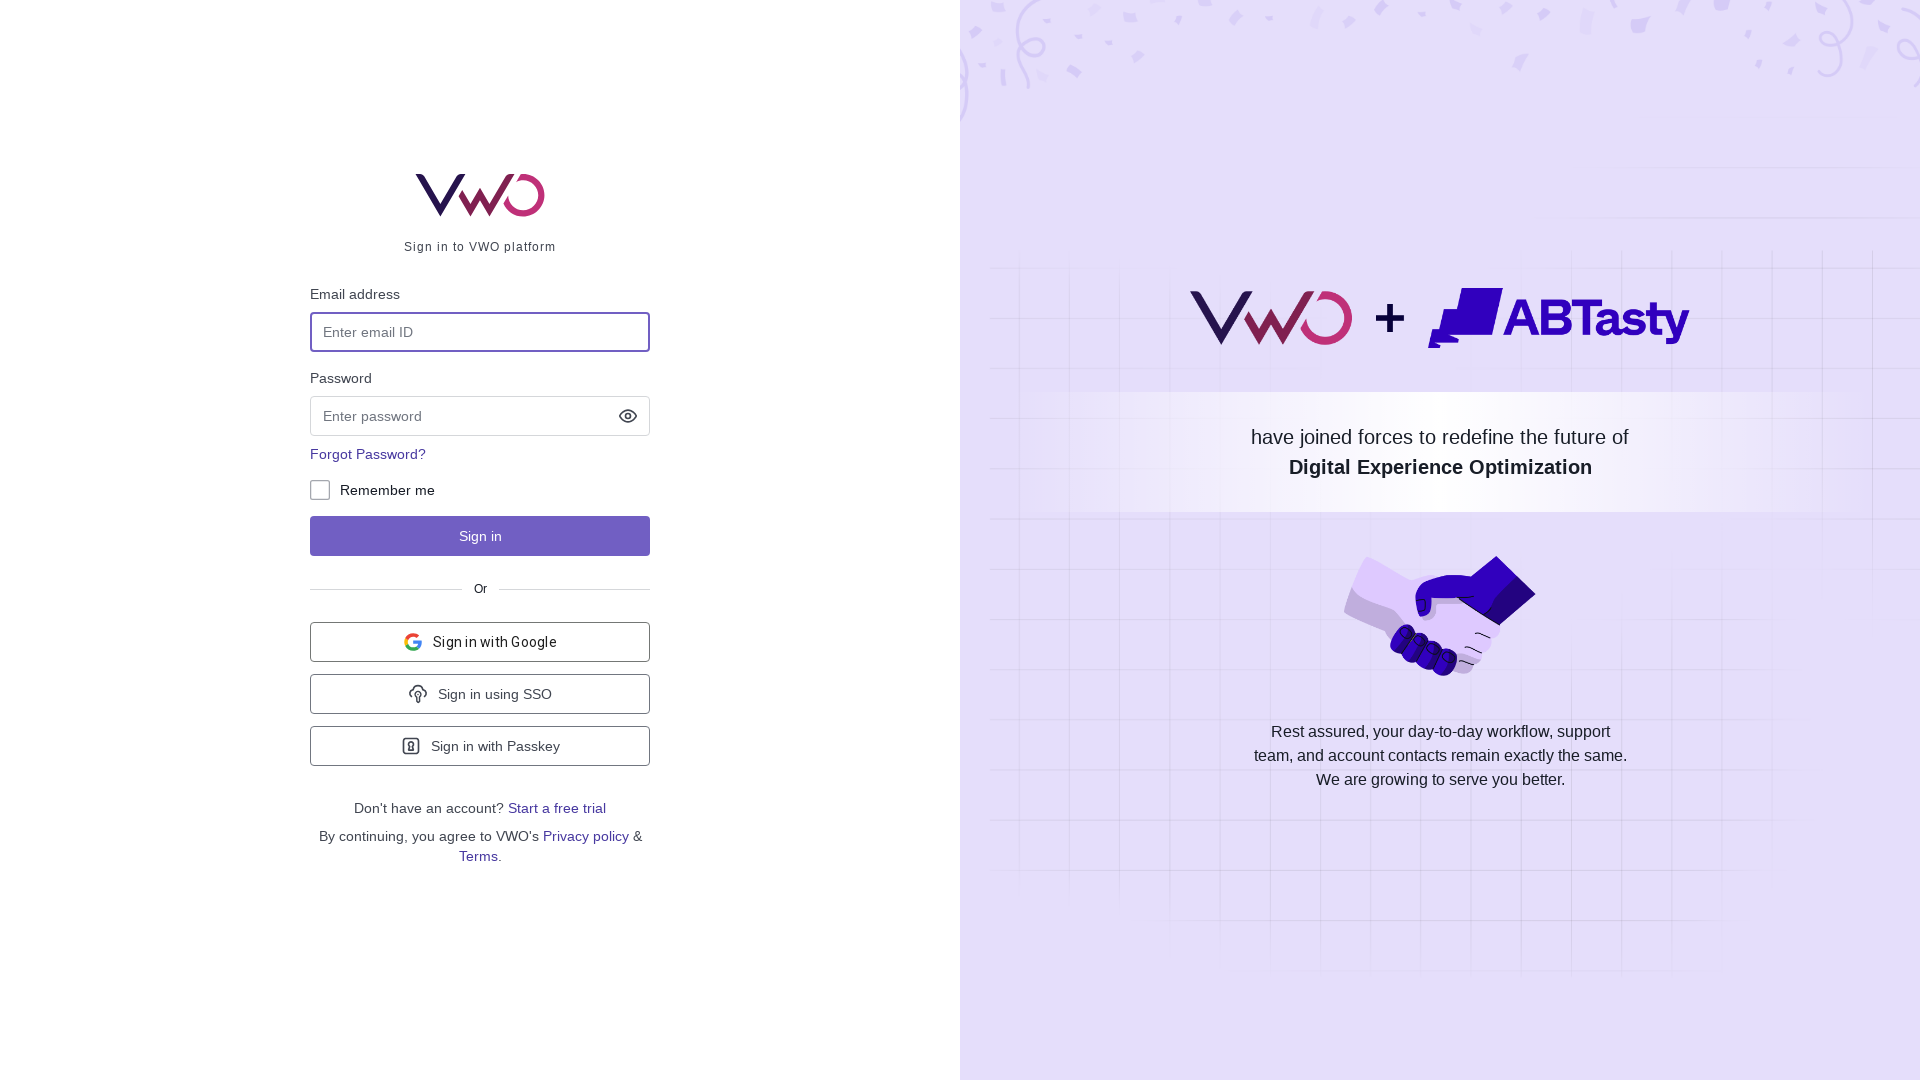